Tests JavaScript alert handling by clicking an alert button and accepting the popup dialog that appears

Starting URL: https://rahulshettyacademy.com/AutomationPractice/

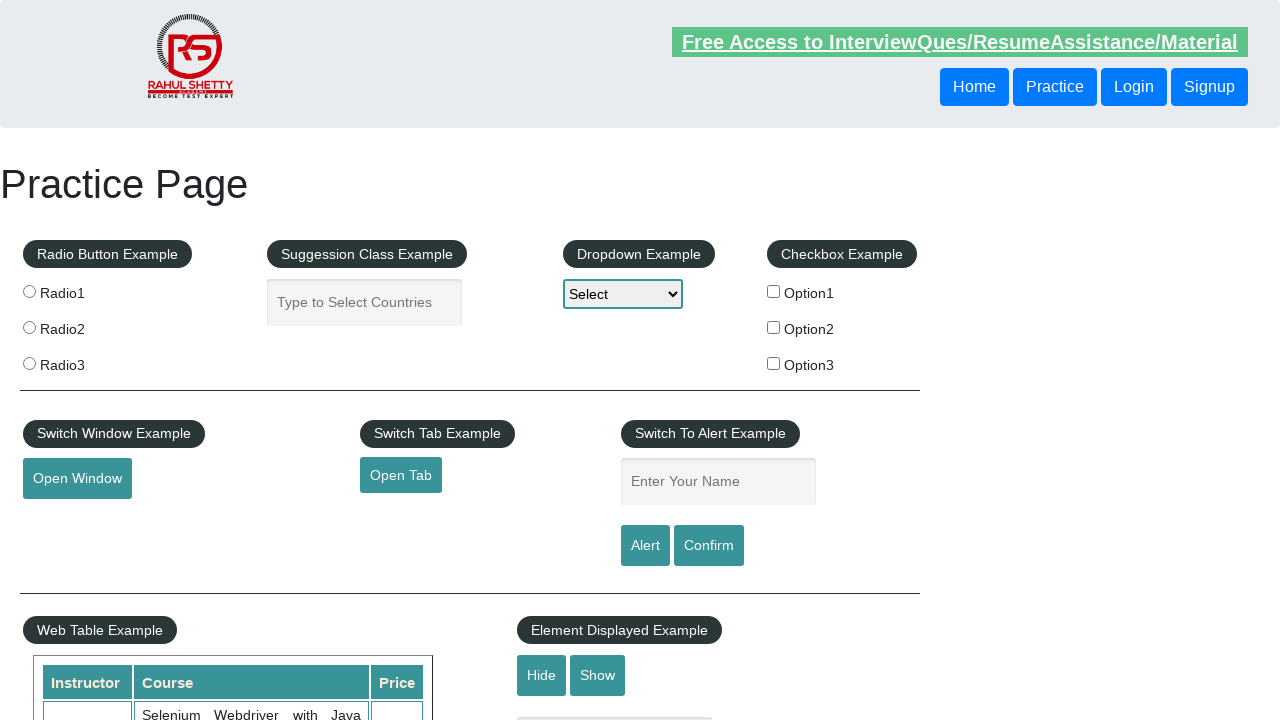

Clicked alert button to trigger JavaScript alert at (645, 546) on input#alertbtn
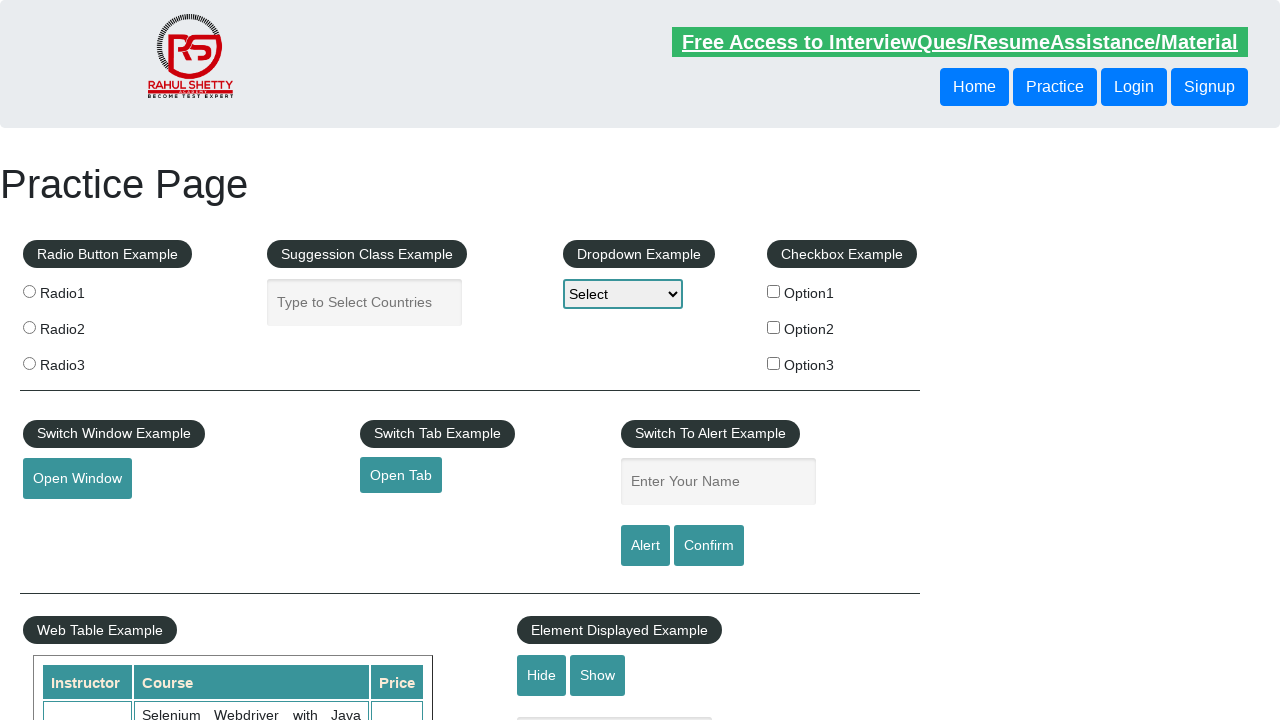

Set up dialog handler to accept alerts
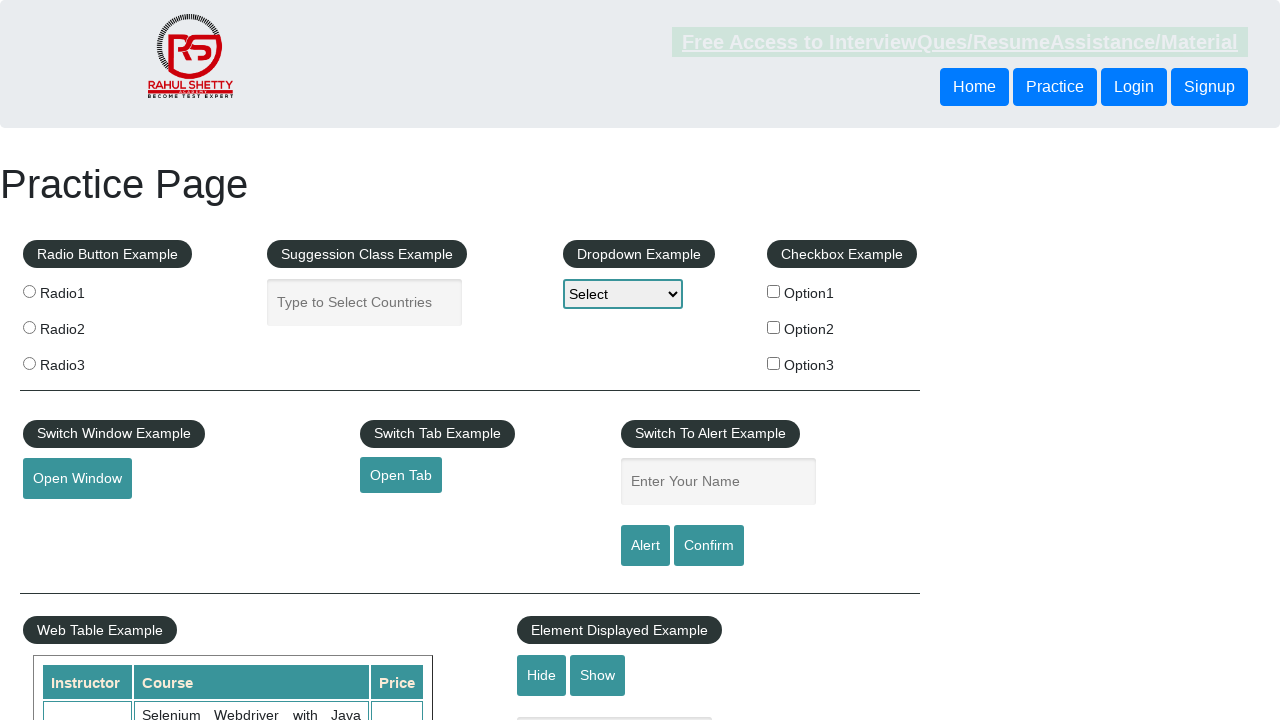

Registered custom dialog handler to print and accept alerts
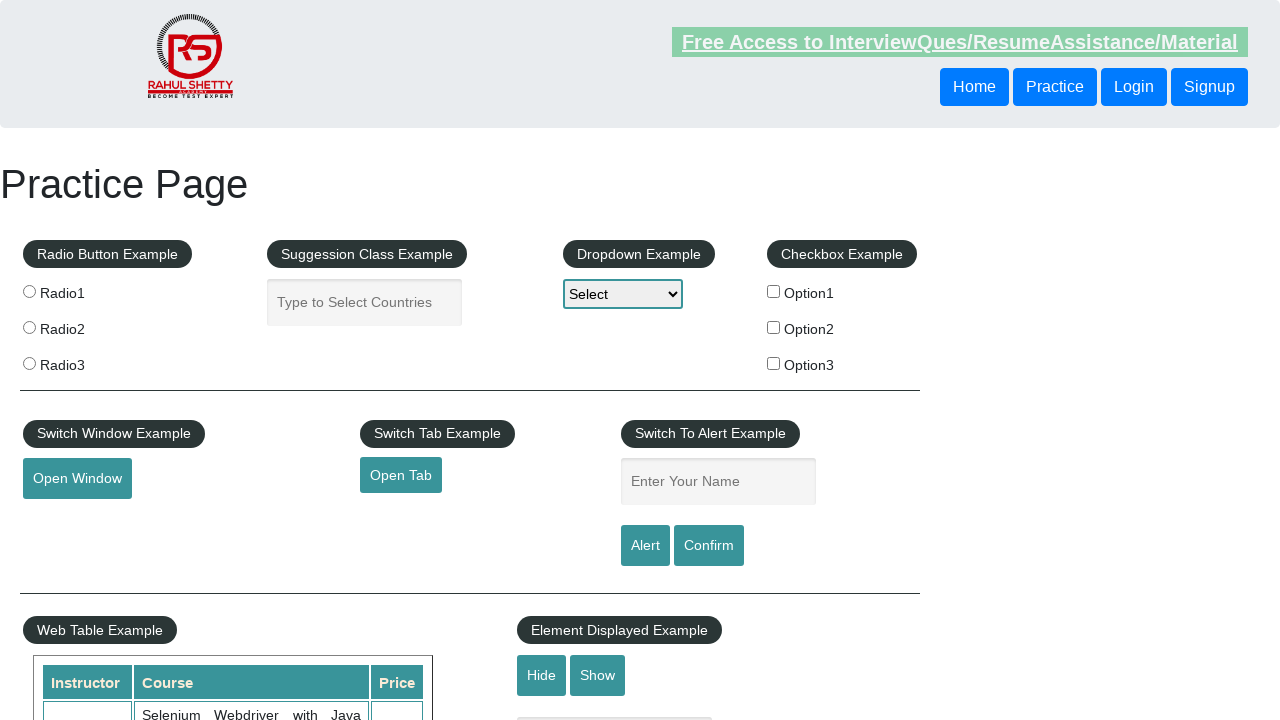

Clicked alert button again to trigger and handle alert dialog at (645, 546) on input#alertbtn
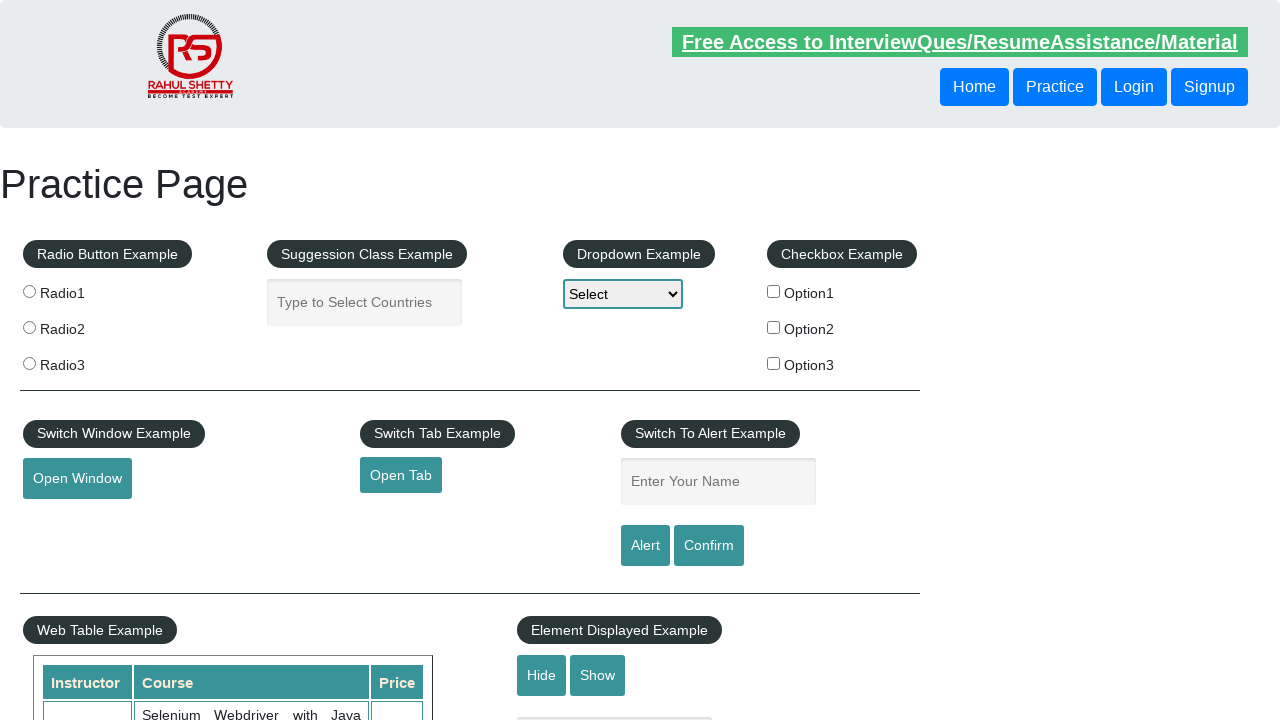

Waited 1000ms for alert processing to complete
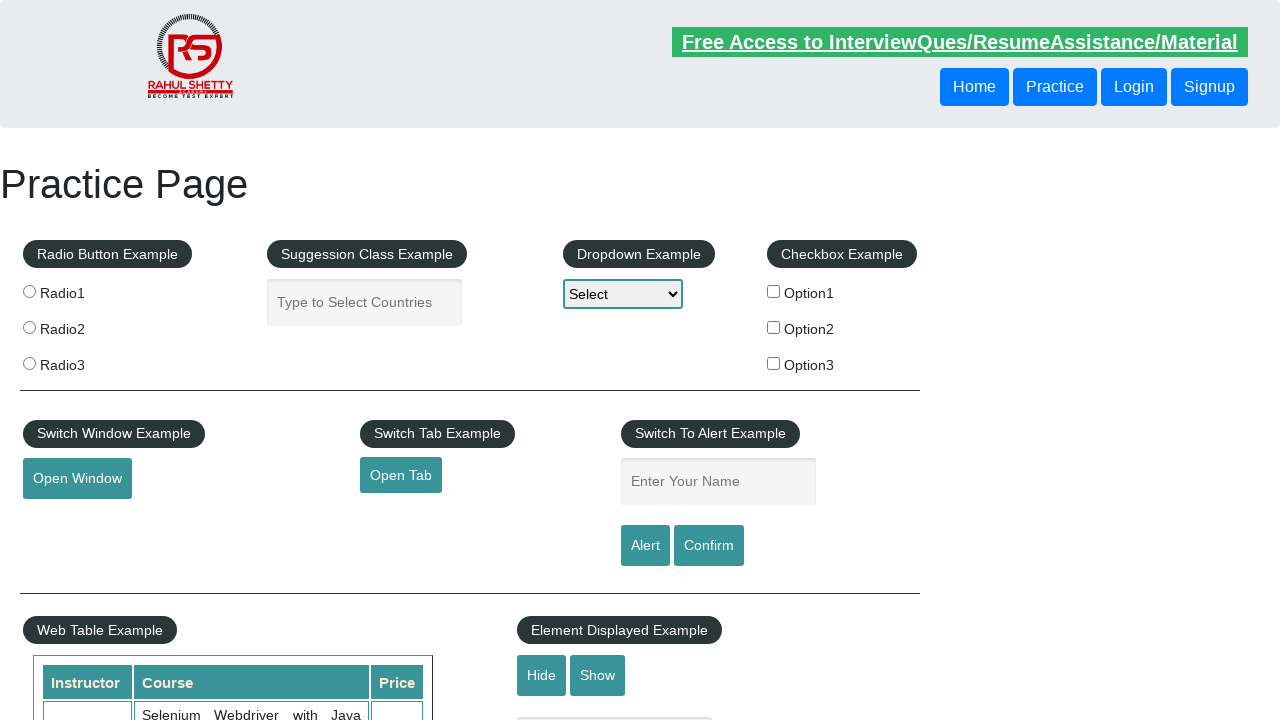

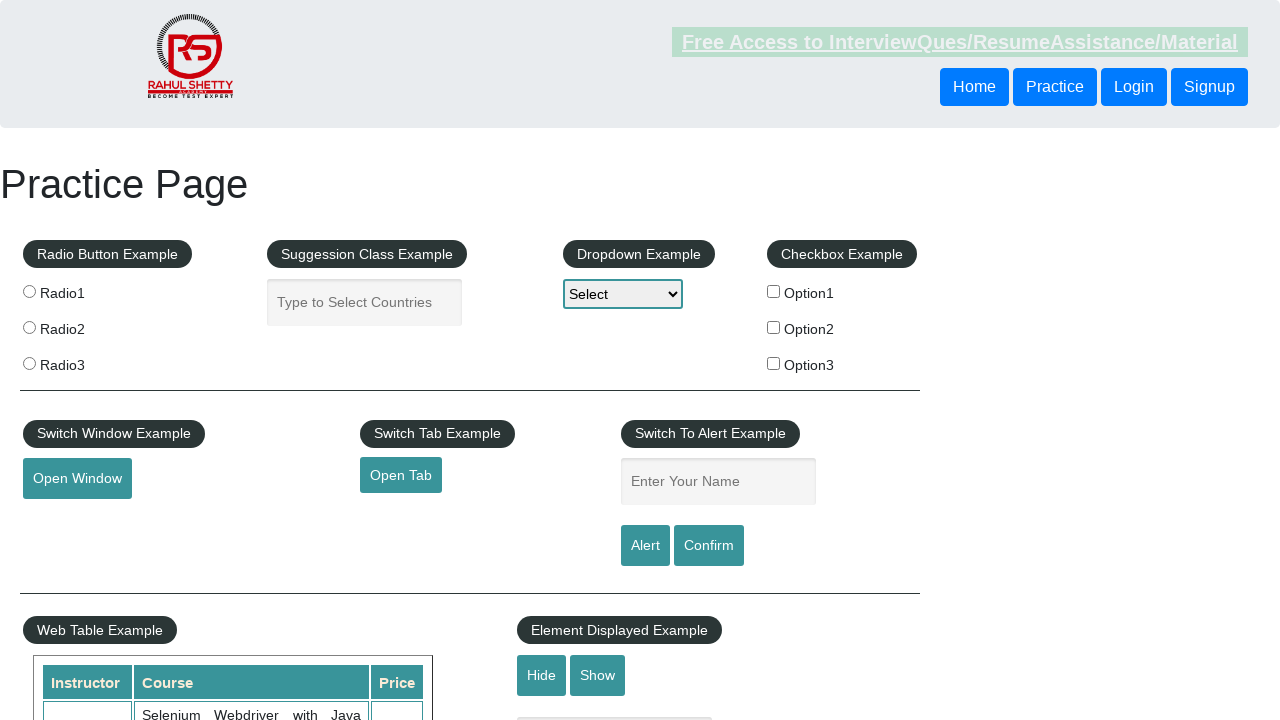